Searches for bags on Ajio website, filters by Men and Fashion Bags categories, and verifies product listings are displayed

Starting URL: https://www.ajio.com/

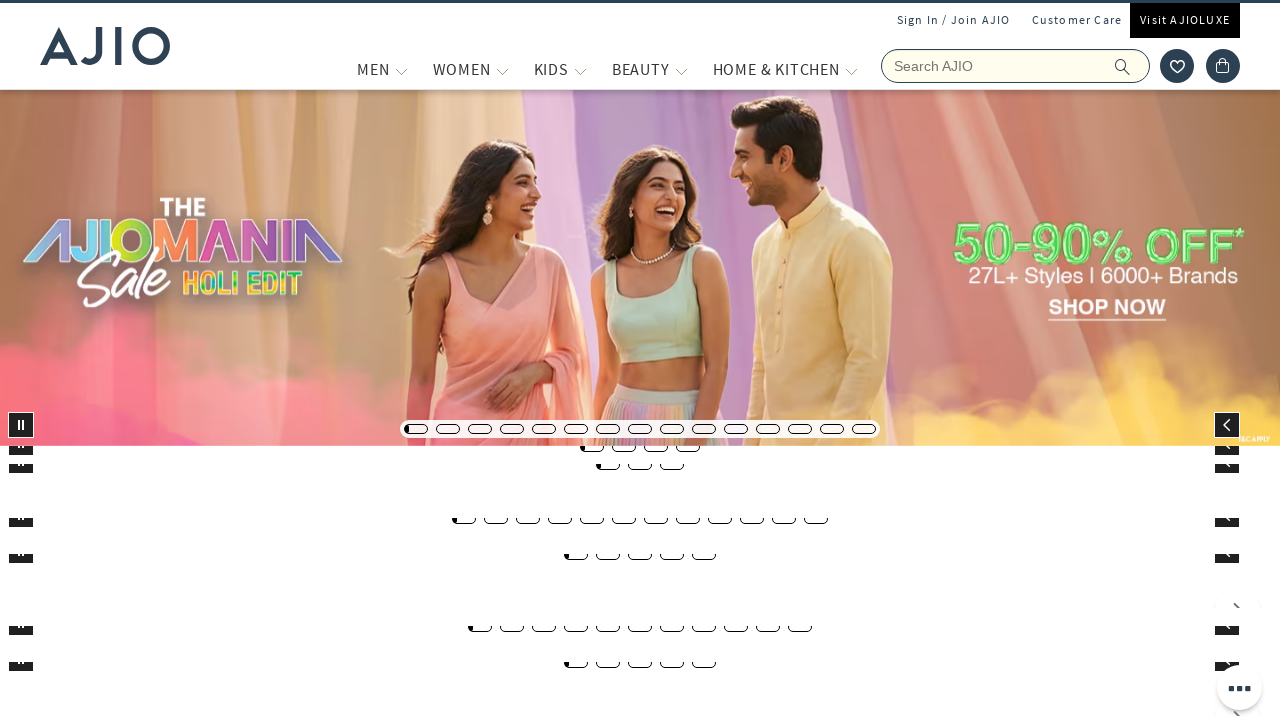

Filled search field with 'bags' on input[name='searchVal']
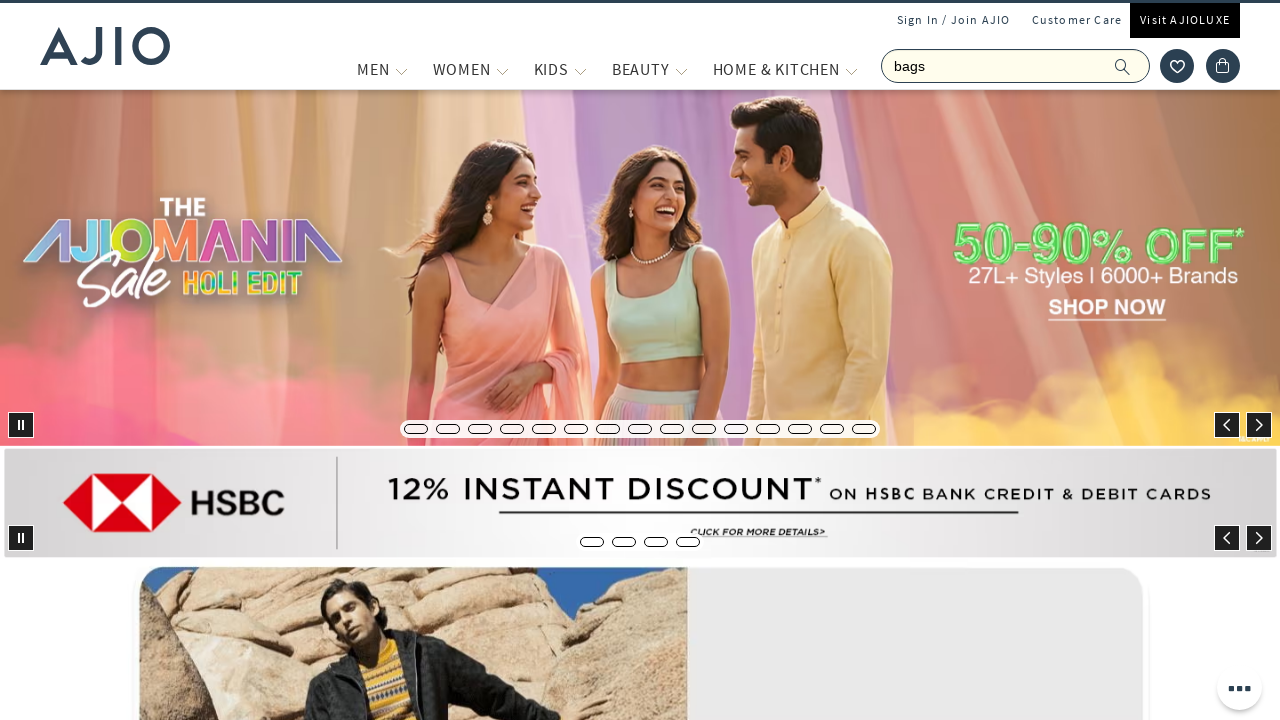

Pressed Enter to search for bags on input[name='searchVal']
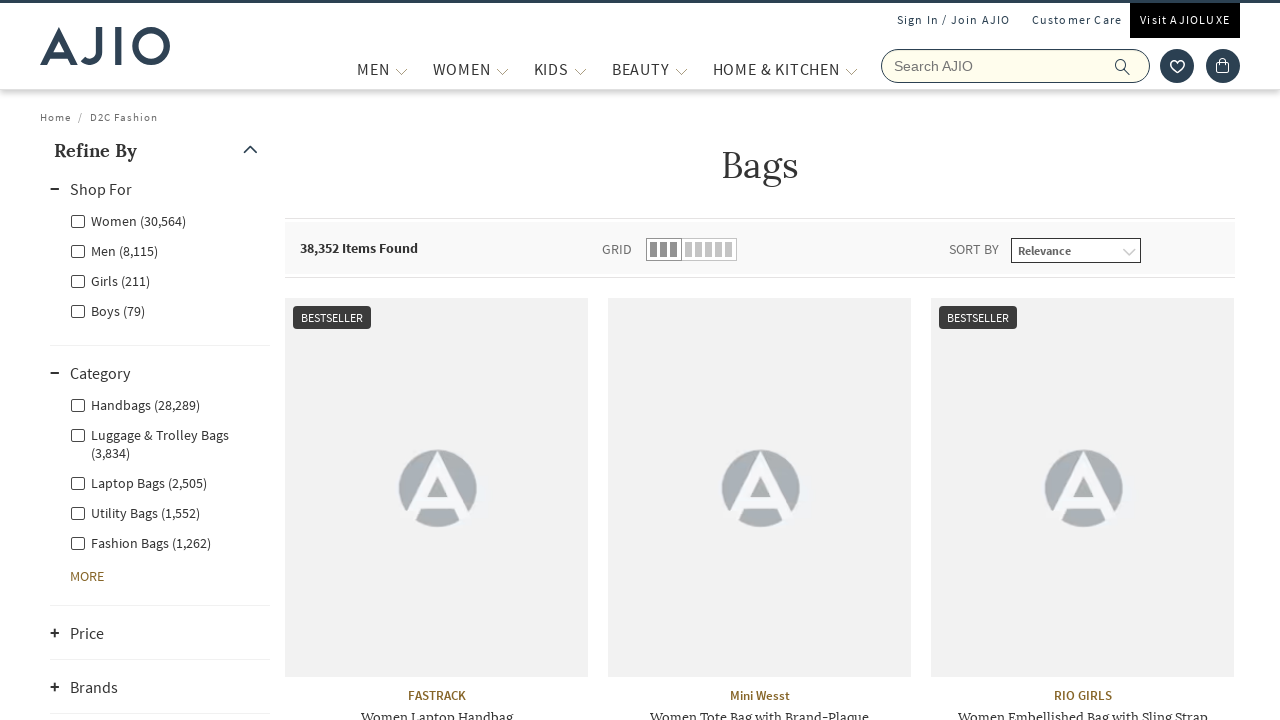

Search results loaded with filter options
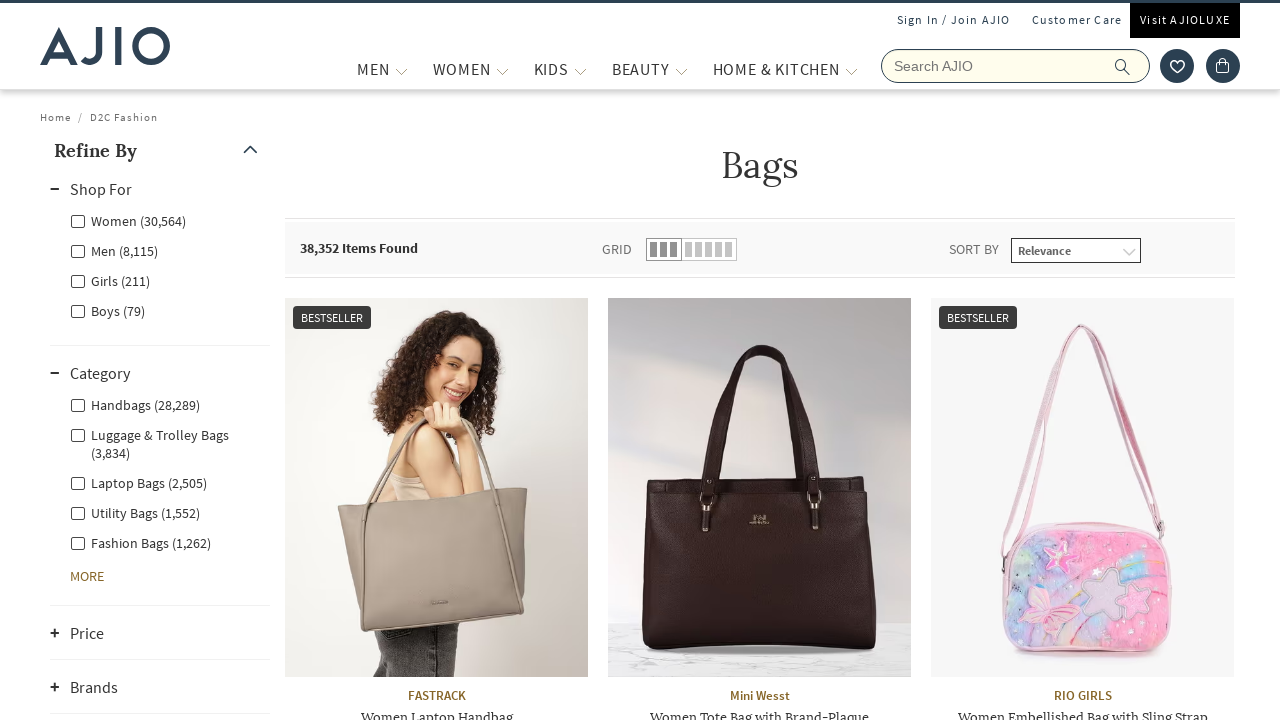

Clicked Men filter checkbox at (114, 250) on label[for='Men']
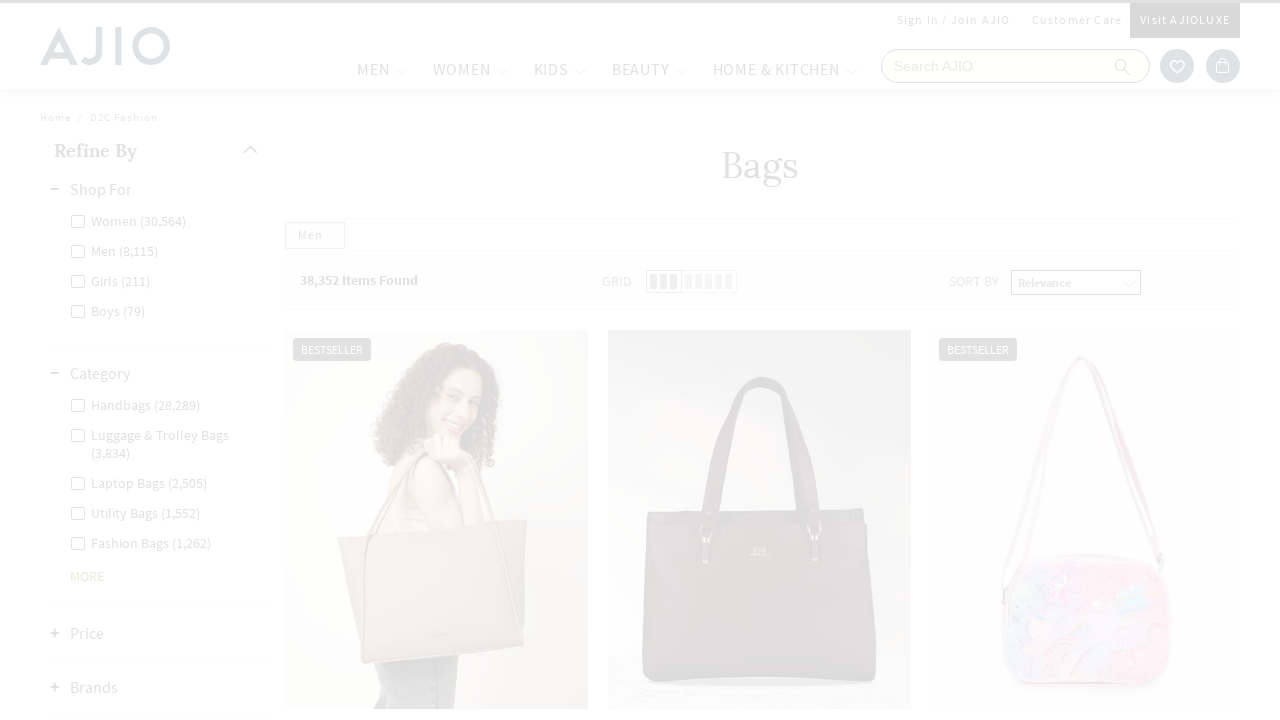

Fashion Bags filter option became available
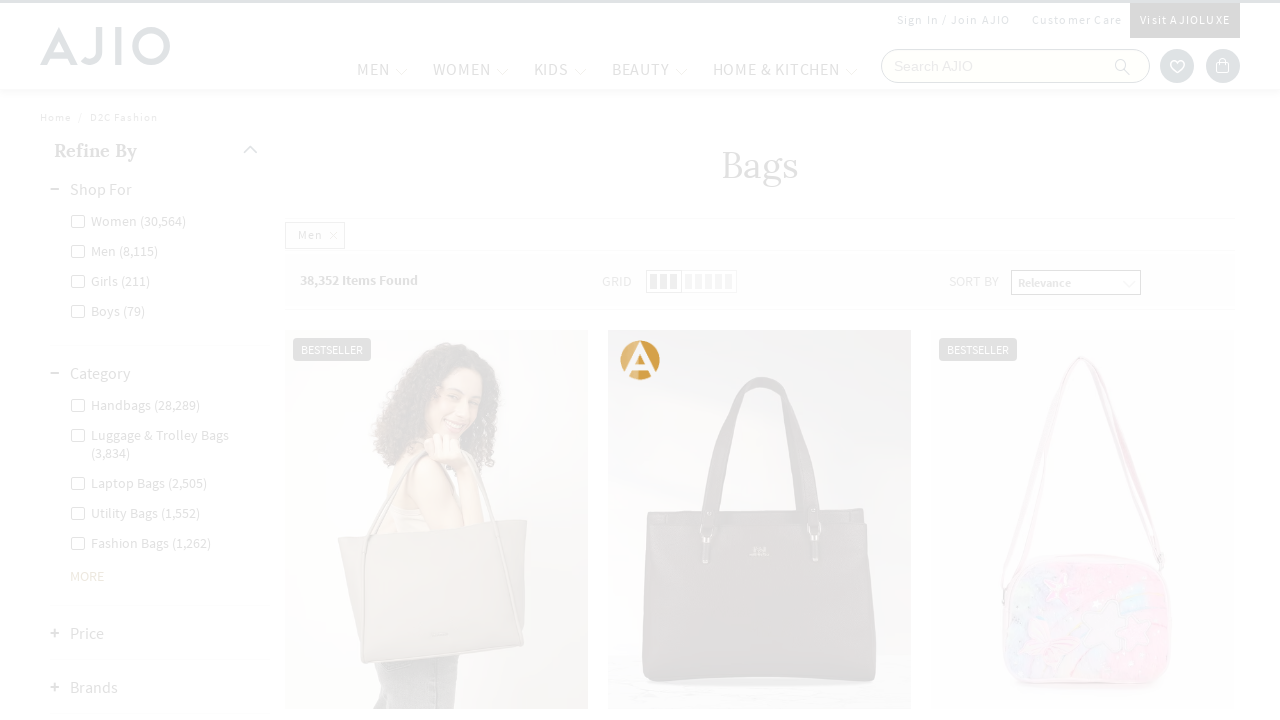

Clicked Men - Fashion Bags filter checkbox at (140, 482) on label[for='Men - Fashion Bags']
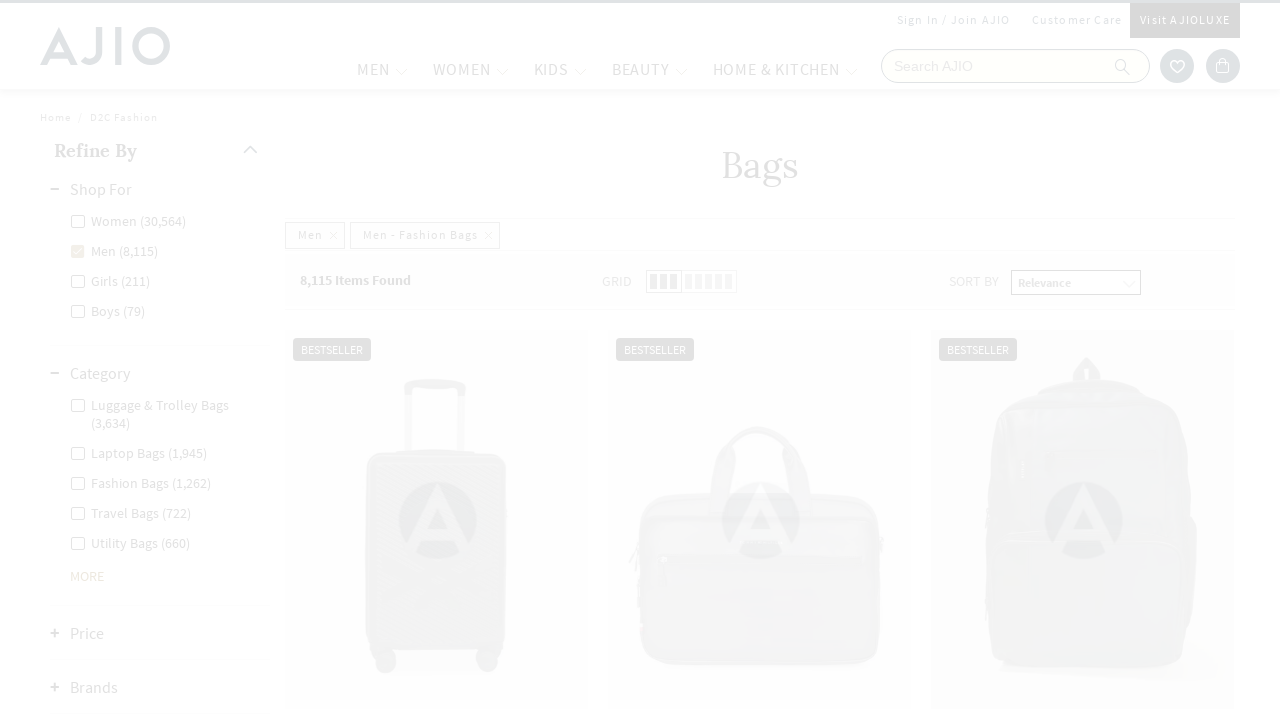

Filtered product listings loaded successfully
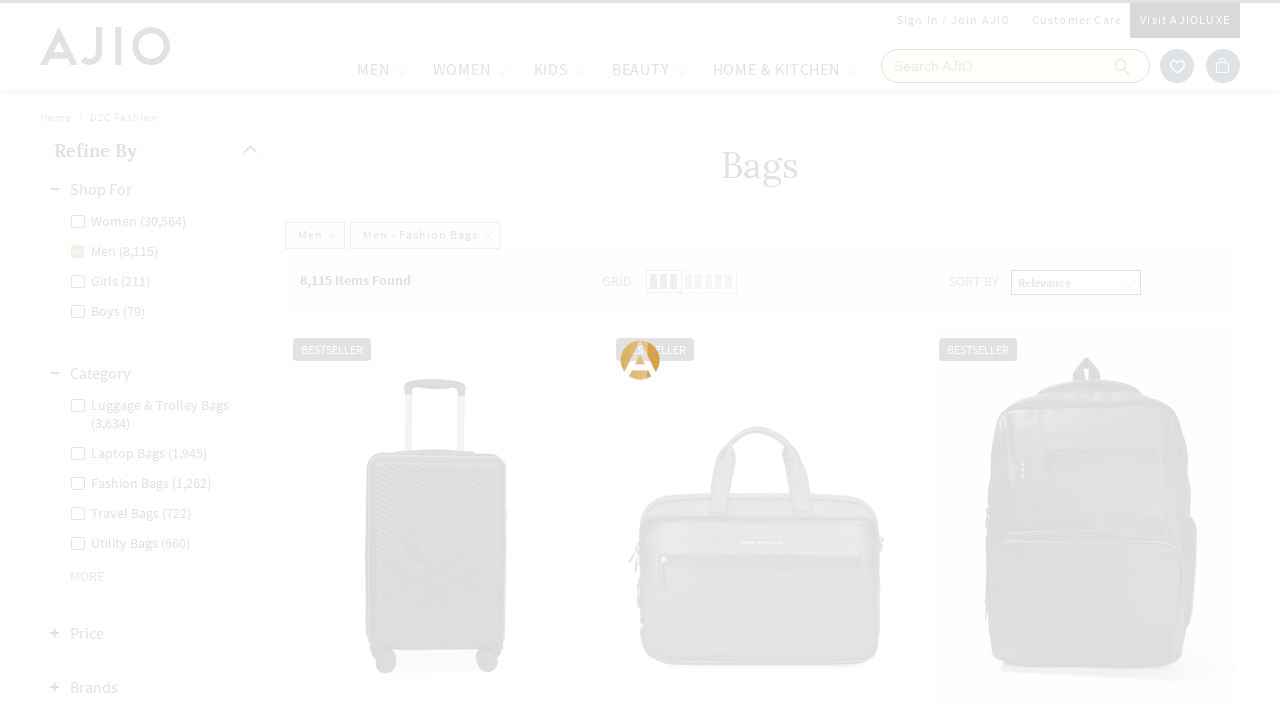

Brand information is displayed on product listings
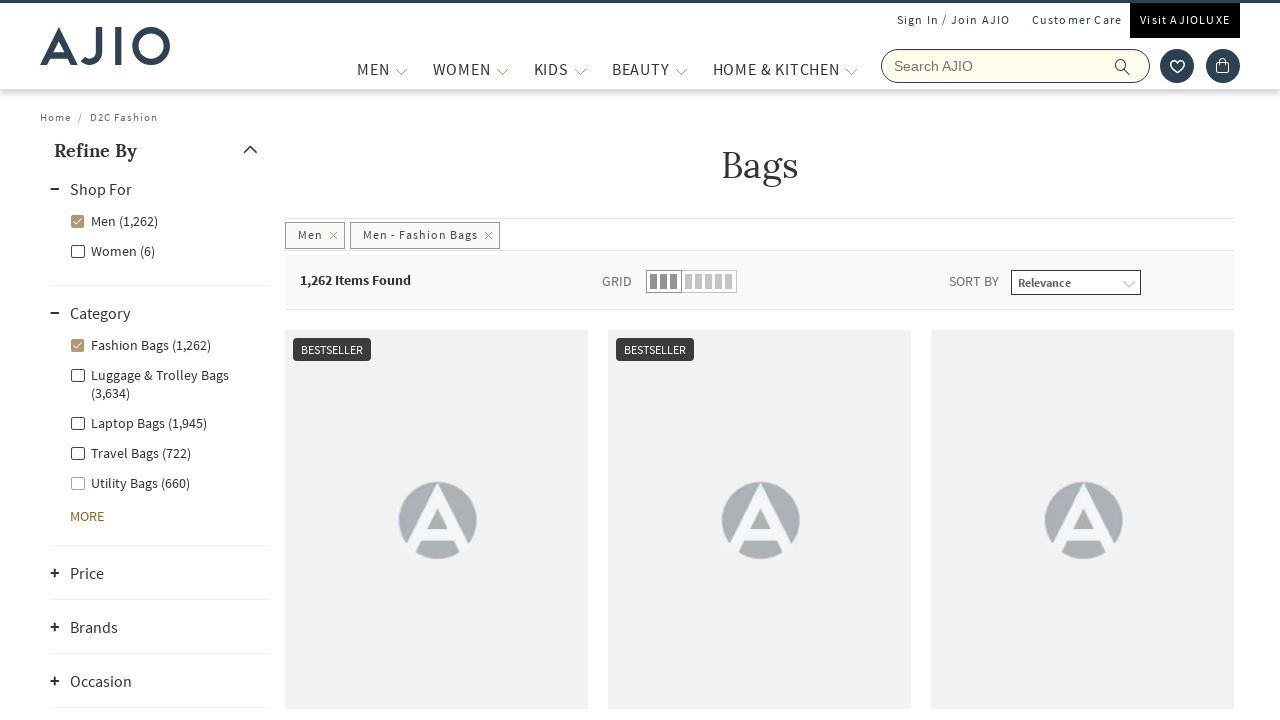

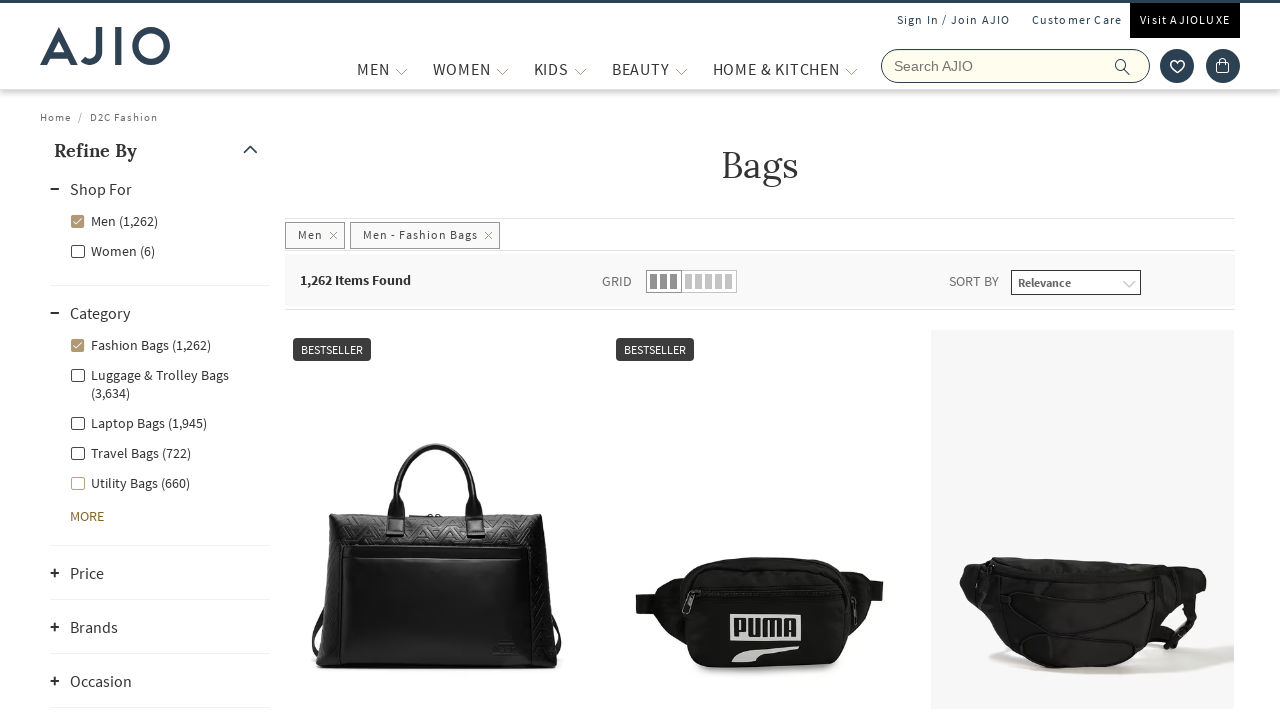